Tests negative case where registration form is submitted with all fields empty to verify error handling

Starting URL: https://www.sharelane.com/cgi-bin/register.py

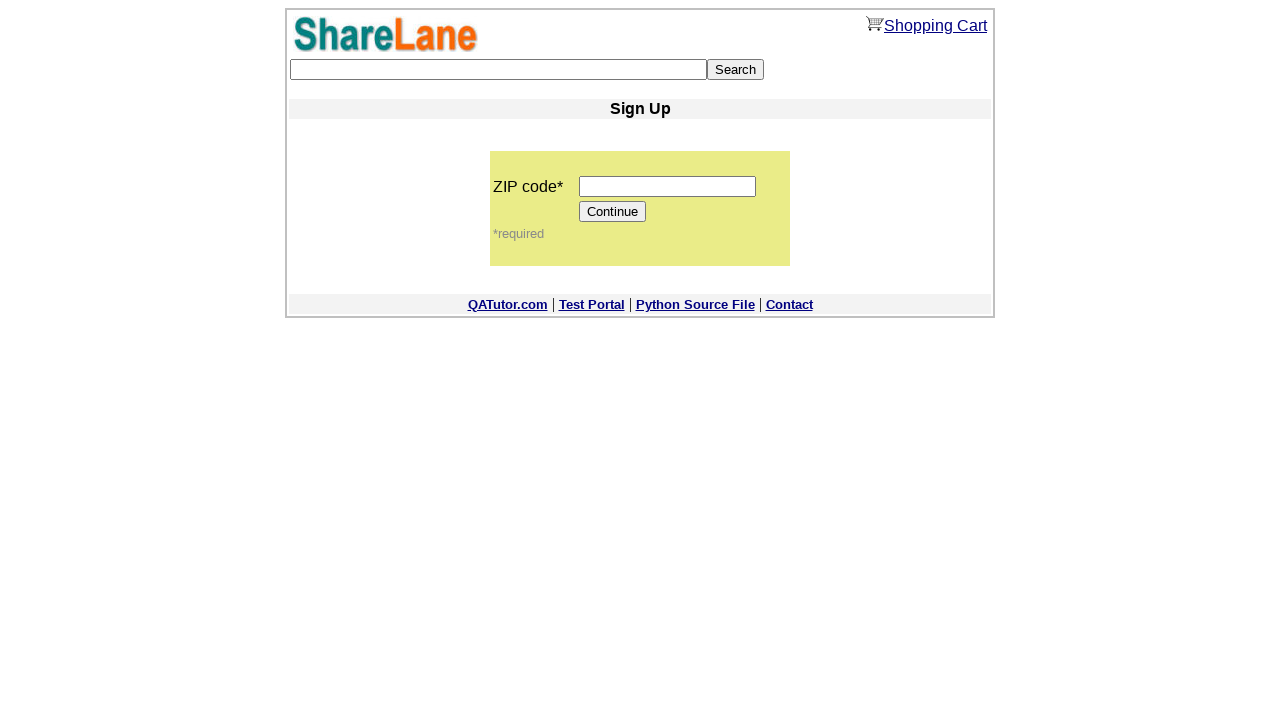

Filled zip code field with '12345' on input[name='zip_code']
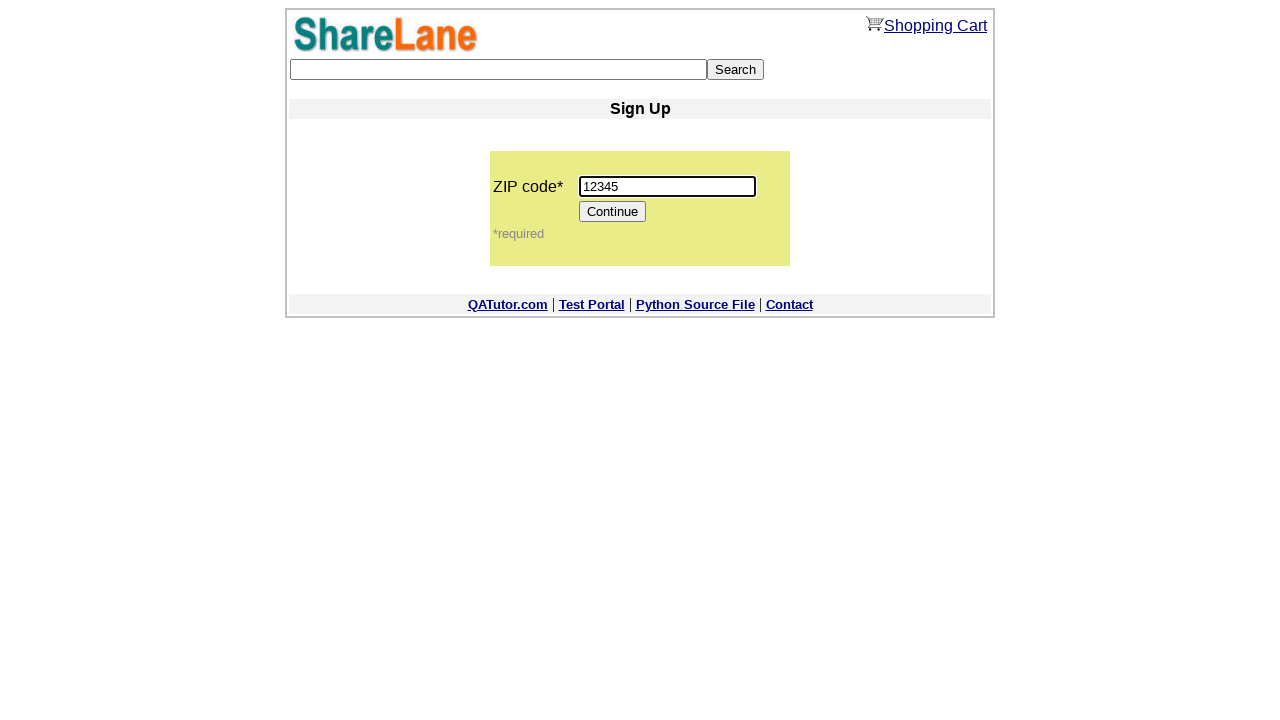

Clicked Continue button to proceed to registration form at (613, 212) on input[value='Continue']
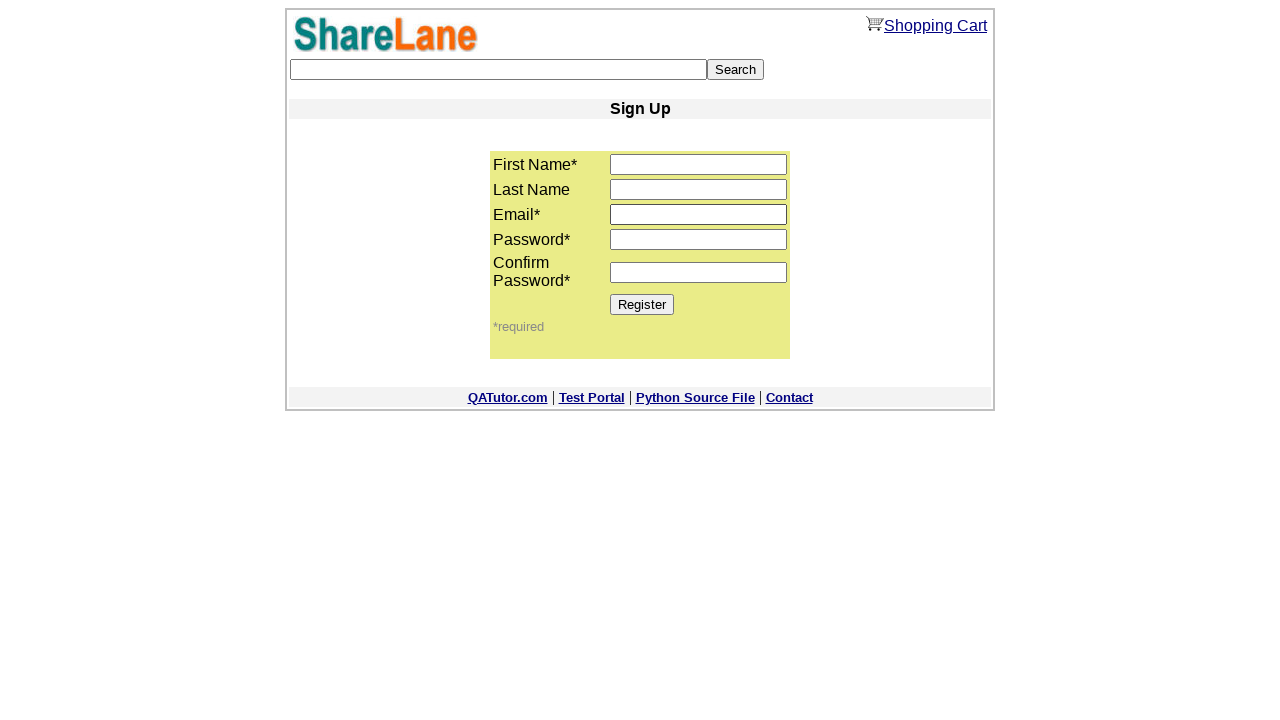

Registration form loaded and first name field is visible
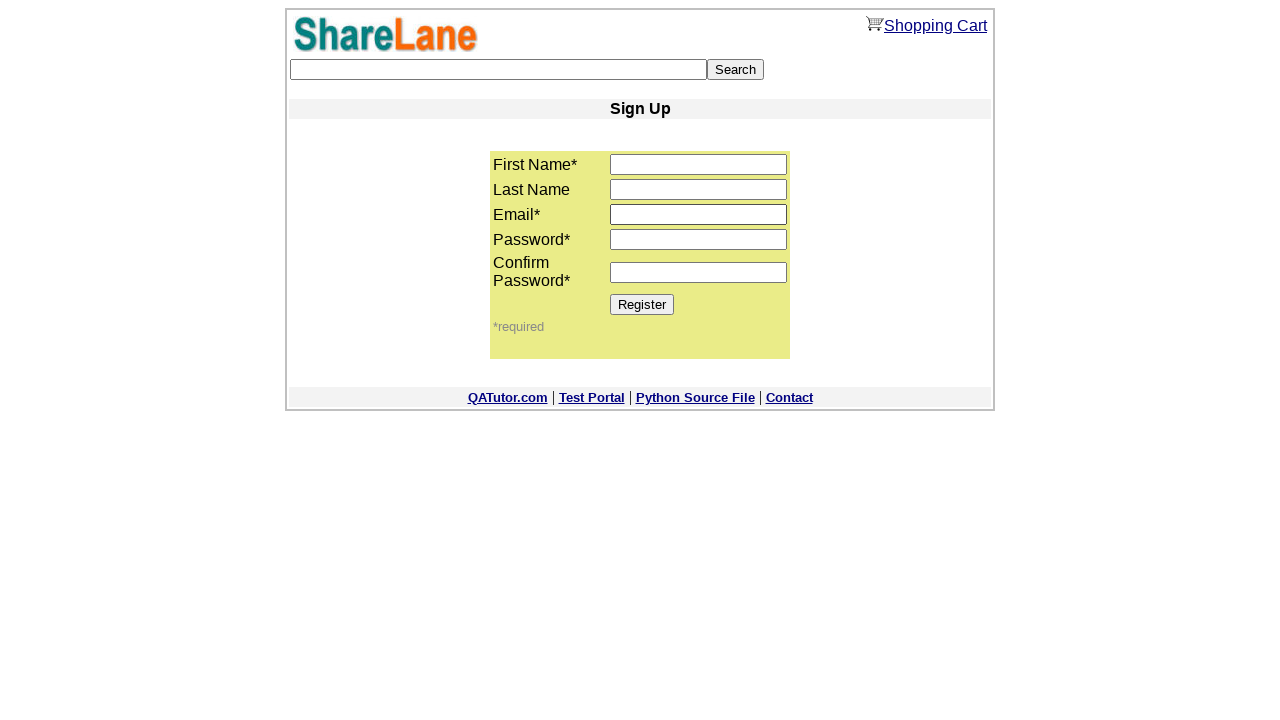

Cleared first name field (left empty) on input[name='first_name']
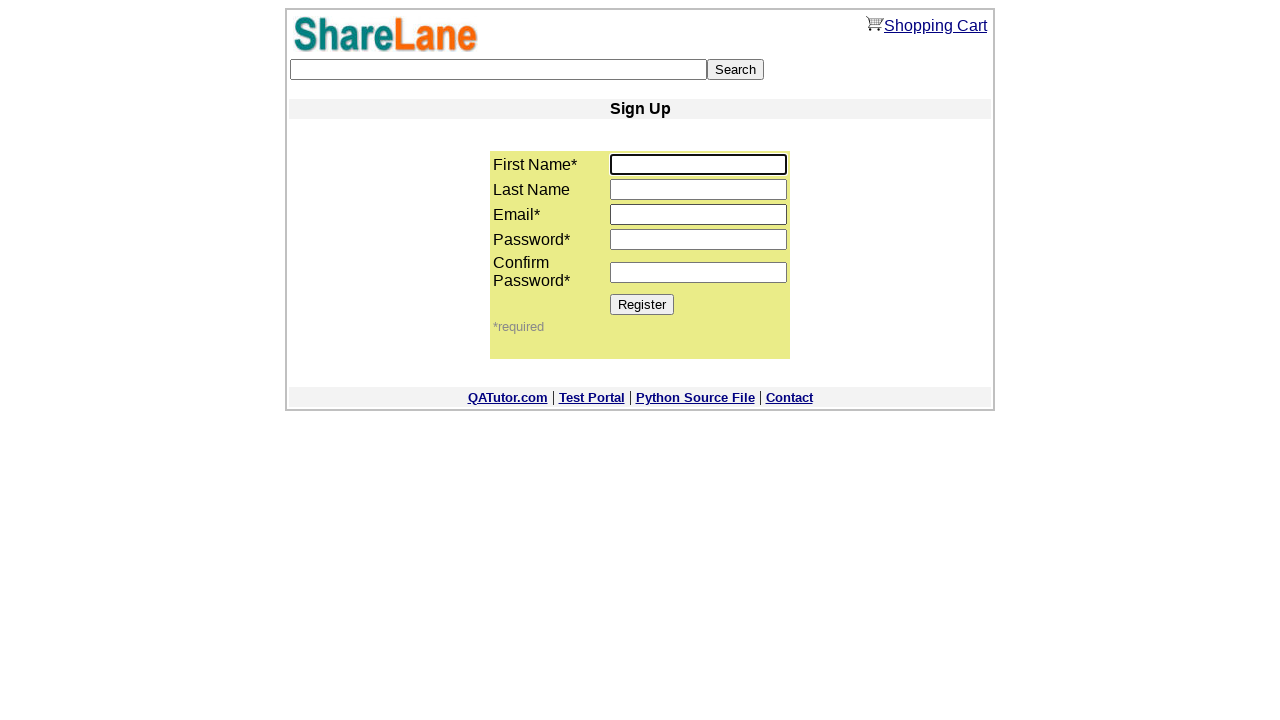

Cleared last name field (left empty) on input[name='last_name']
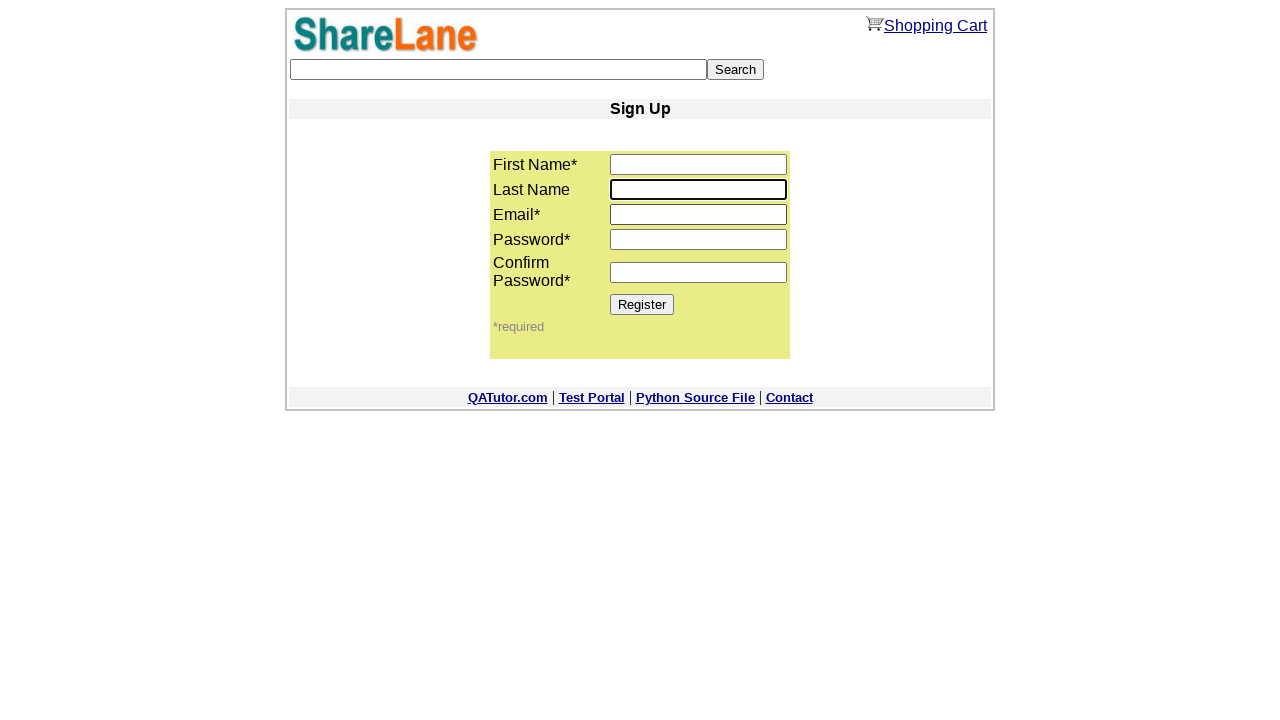

Cleared email field (left empty) on input[name='email']
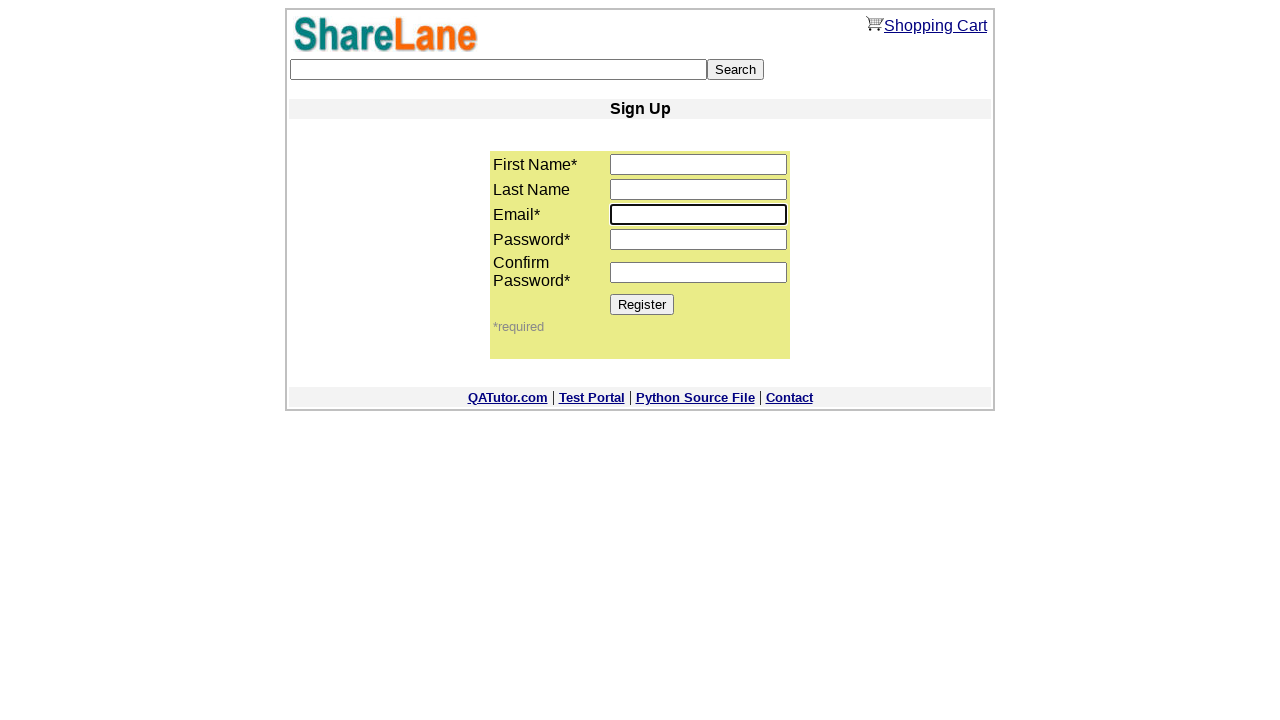

Cleared password field (left empty) on input[name='password1']
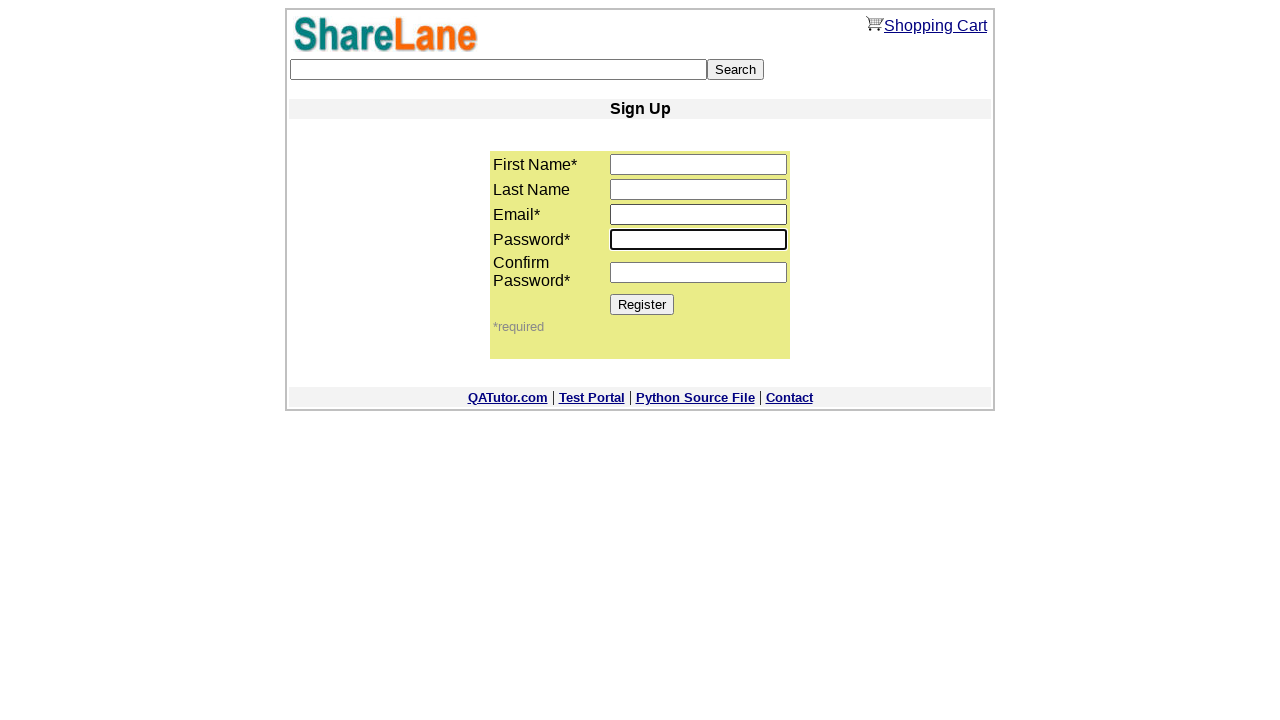

Cleared confirm password field (left empty) on input[name='password2']
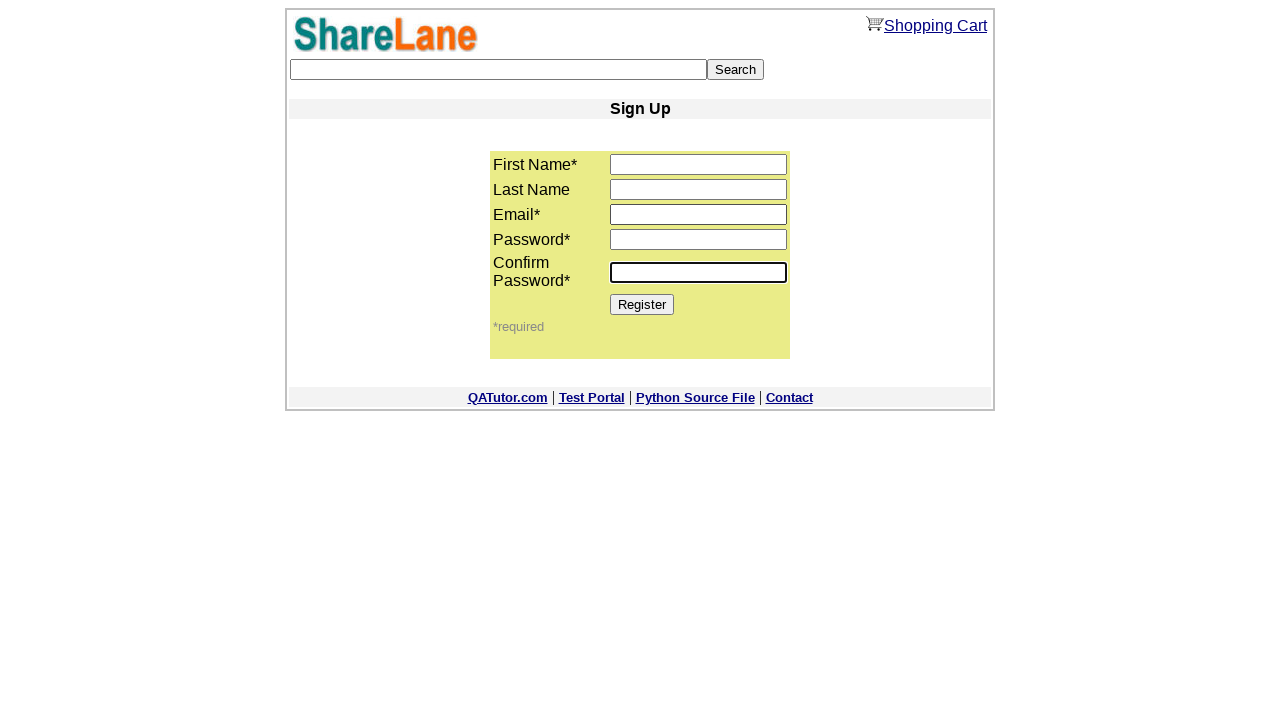

Clicked Register button to submit form with all empty fields at (642, 304) on input[value='Register']
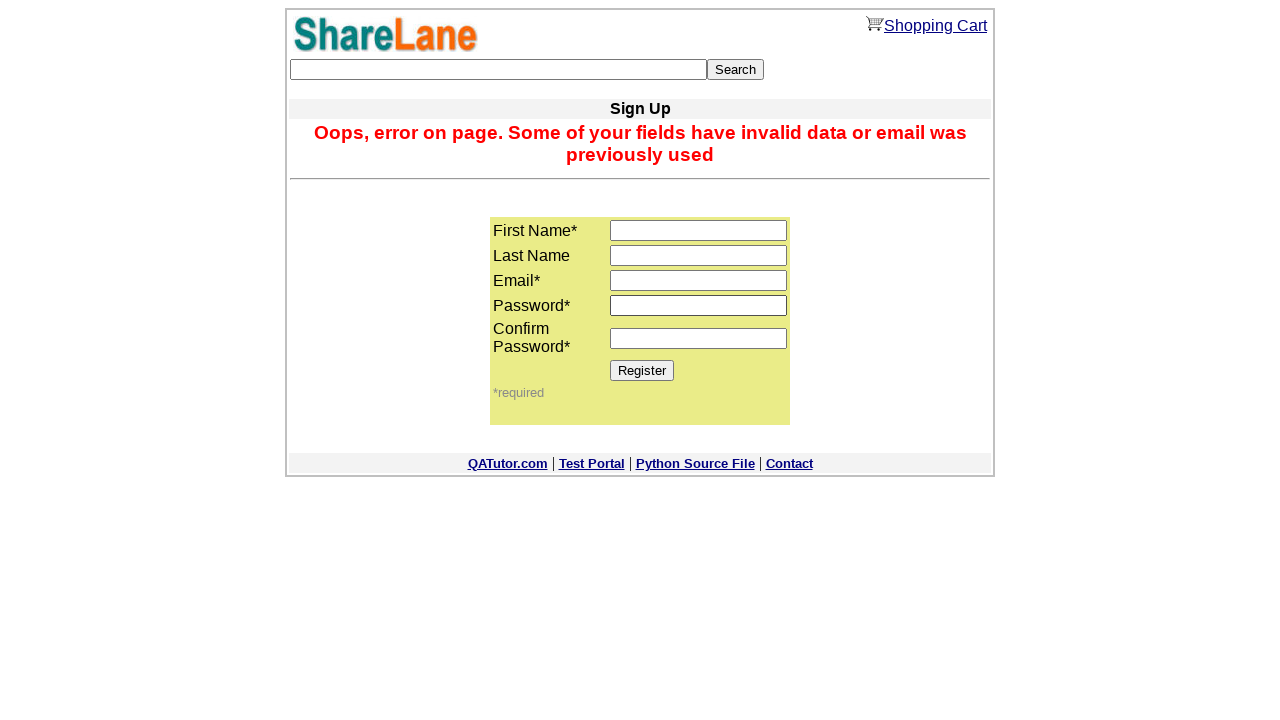

Error message displayed: form validation failed as expected
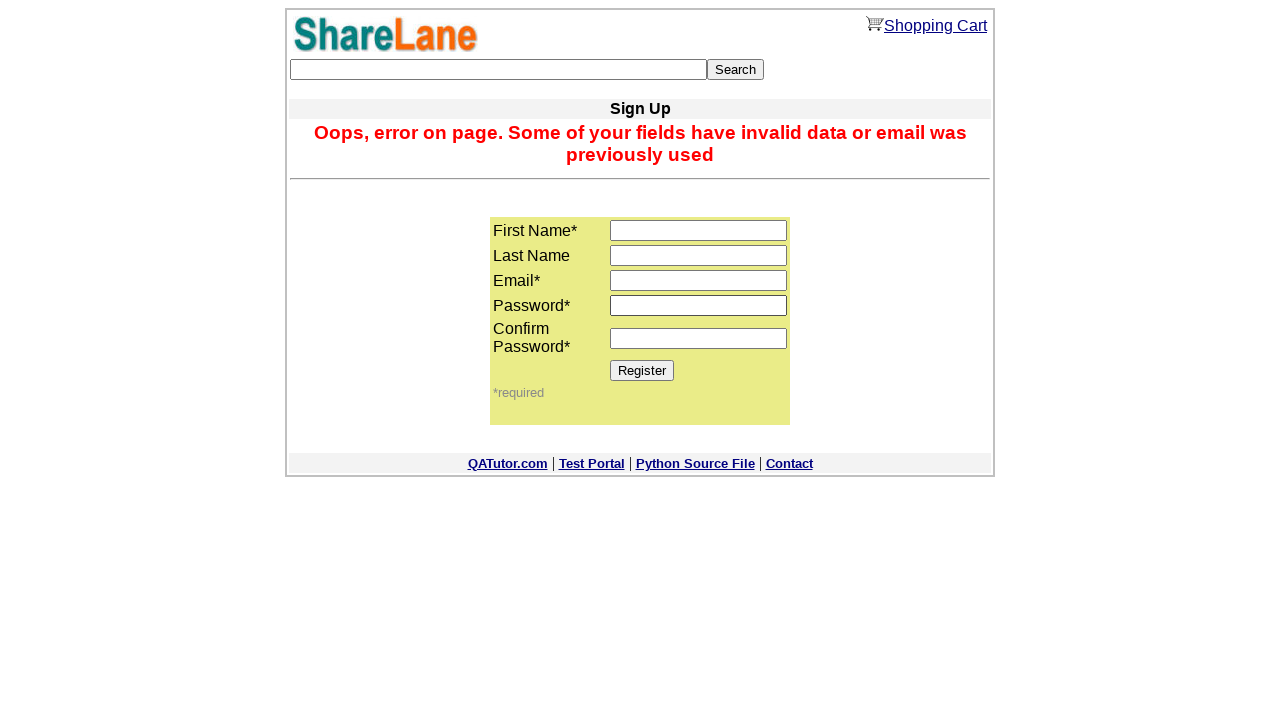

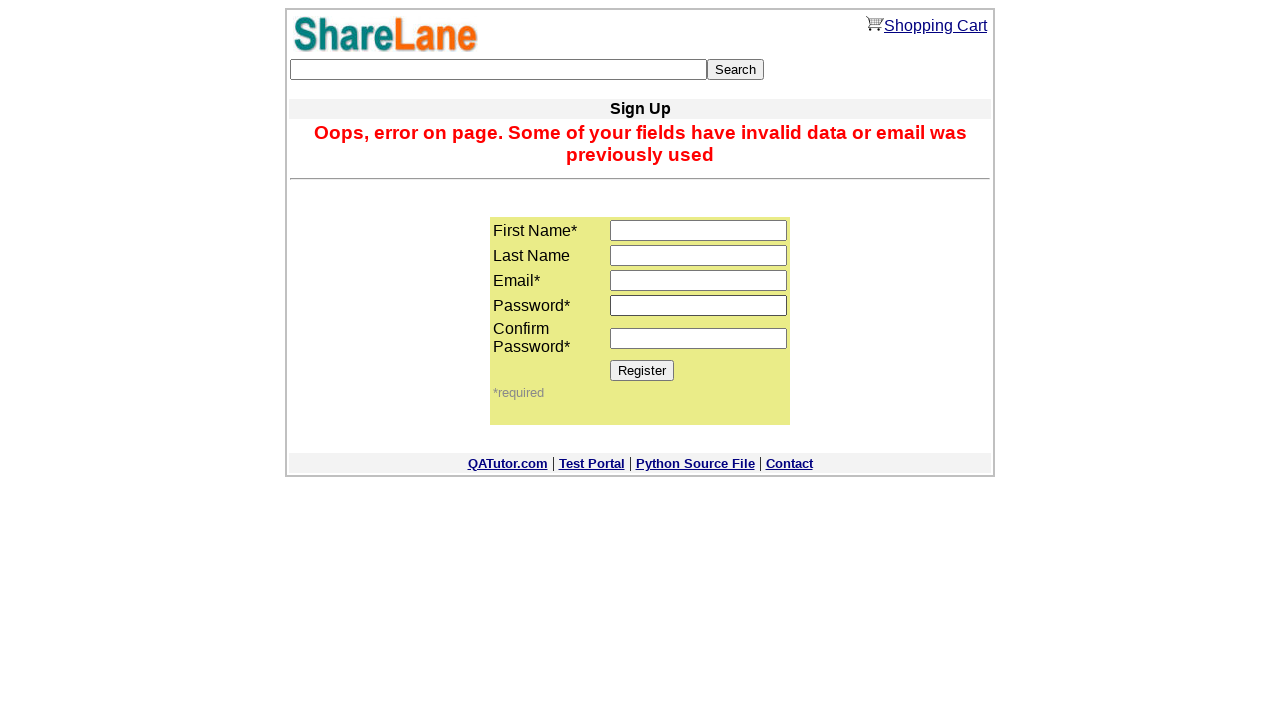